Tests two-level hover menu navigation - hover over Courses menu, then hover over Data Warehousing submenu

Starting URL: http://greenstech.in/selenium-course-content.html

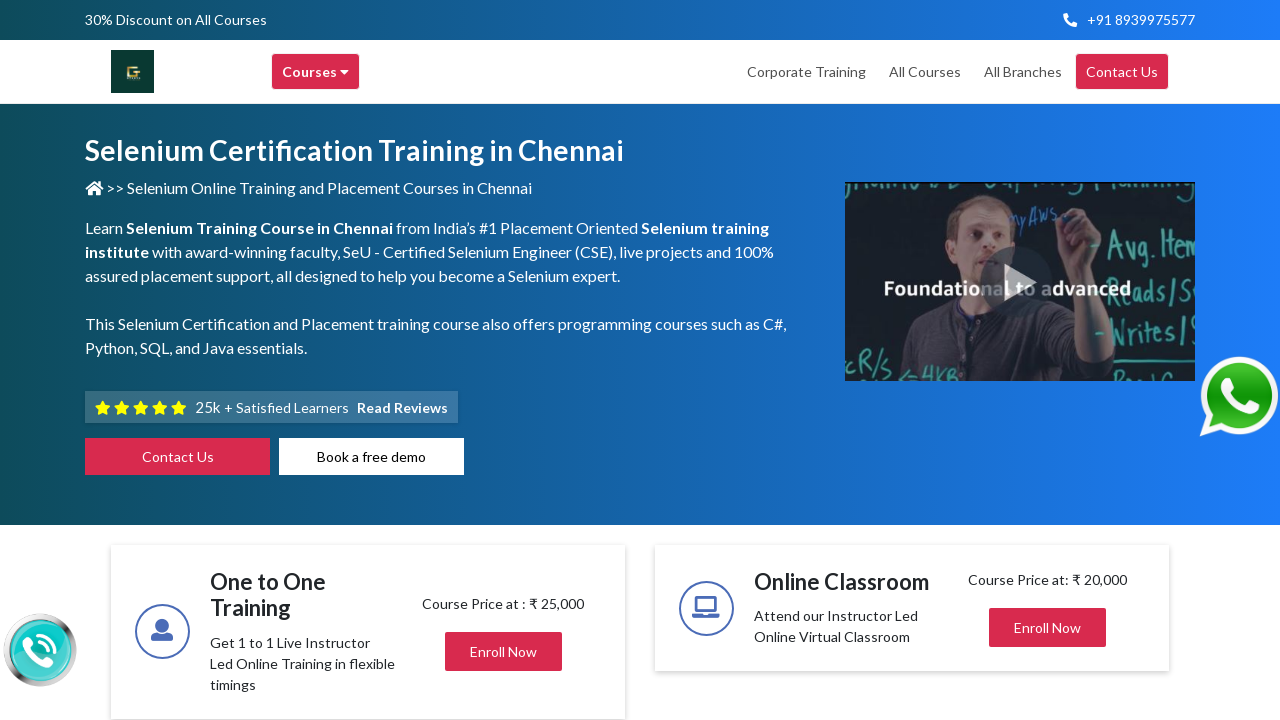

Navigated to greenstech selenium course content page
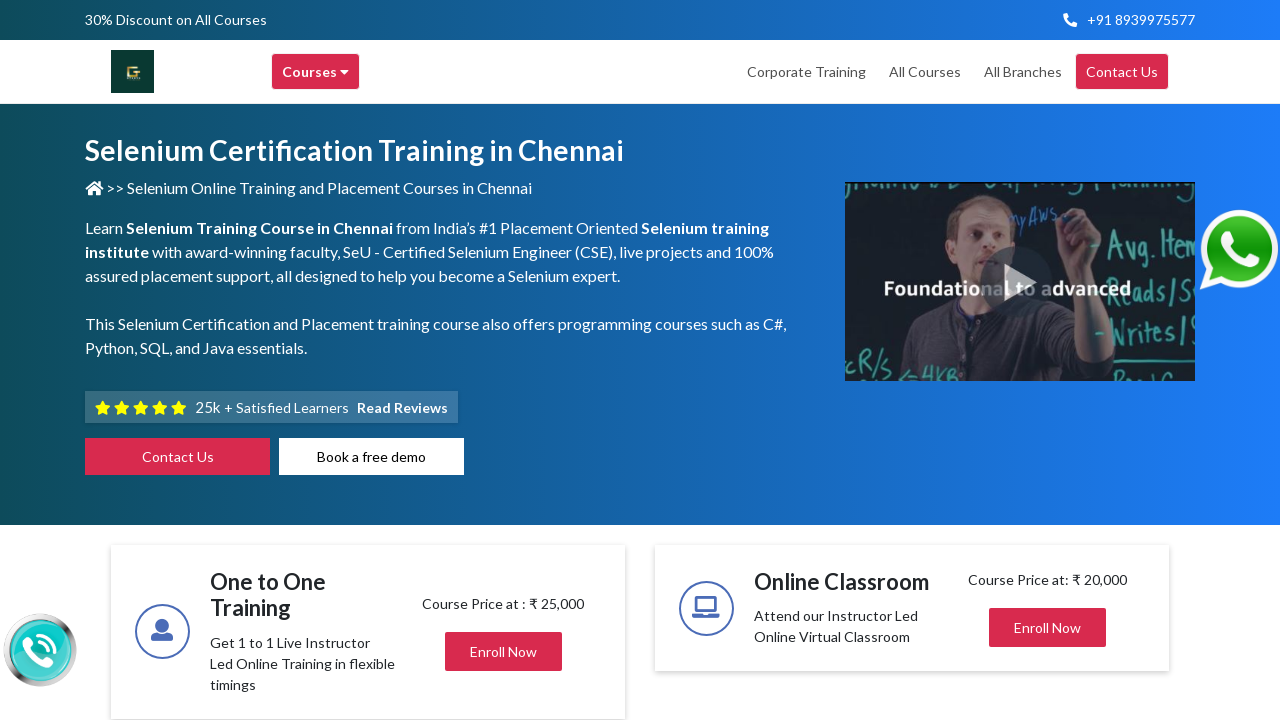

Hovered over Courses menu at (316, 72) on xpath=//div[contains(text(), 'Courses')]
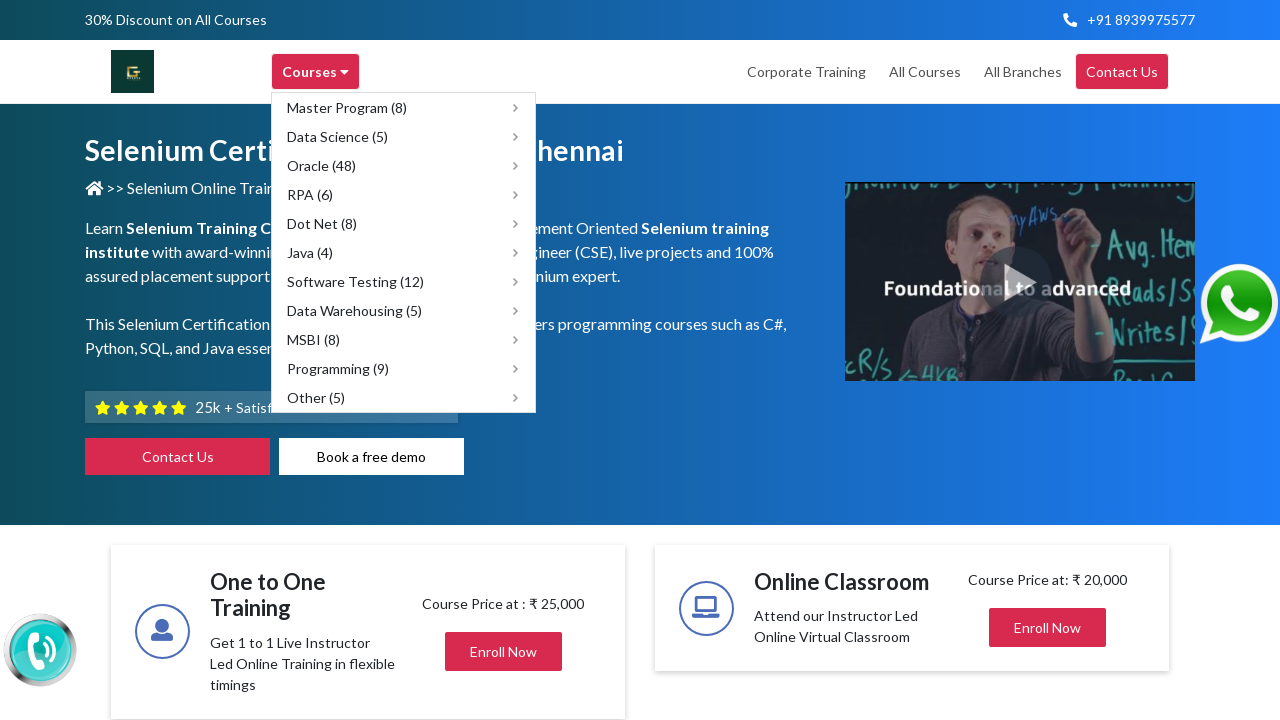

Waited 1 second for submenu to appear
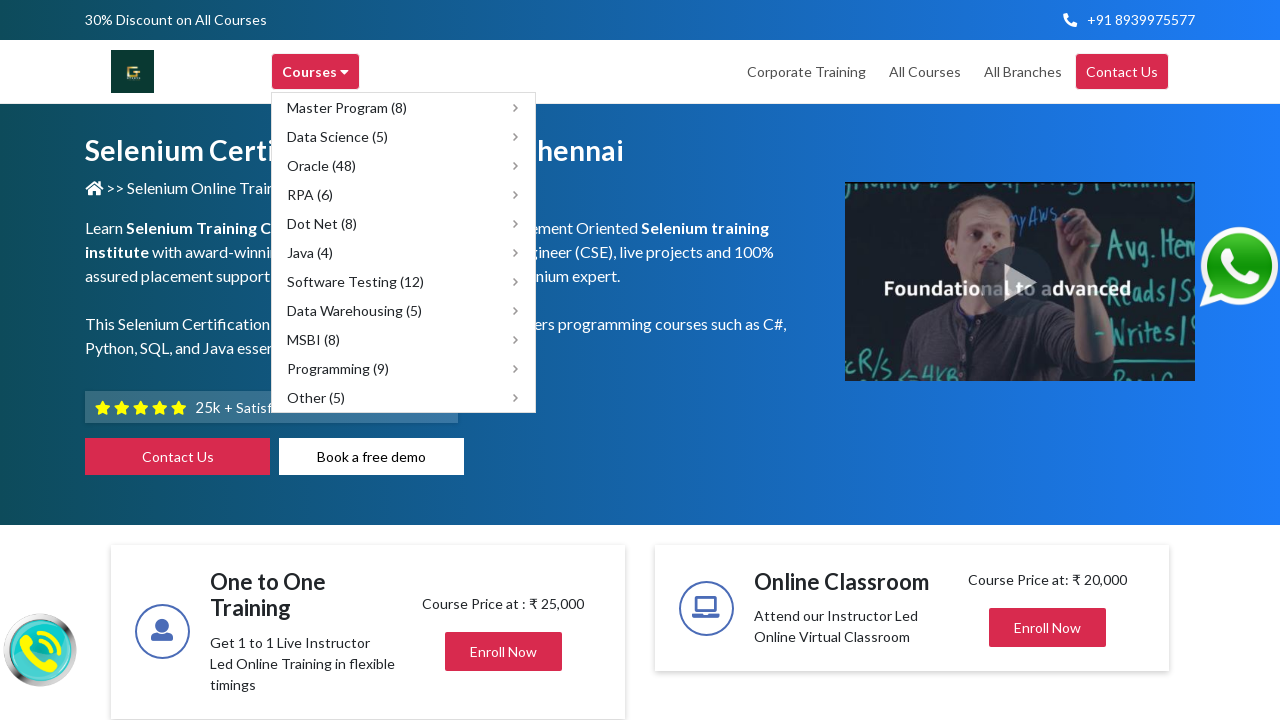

Hovered over Data Warehousing submenu option at (354, 310) on xpath=//span[text()='Data Warehousing (5)']
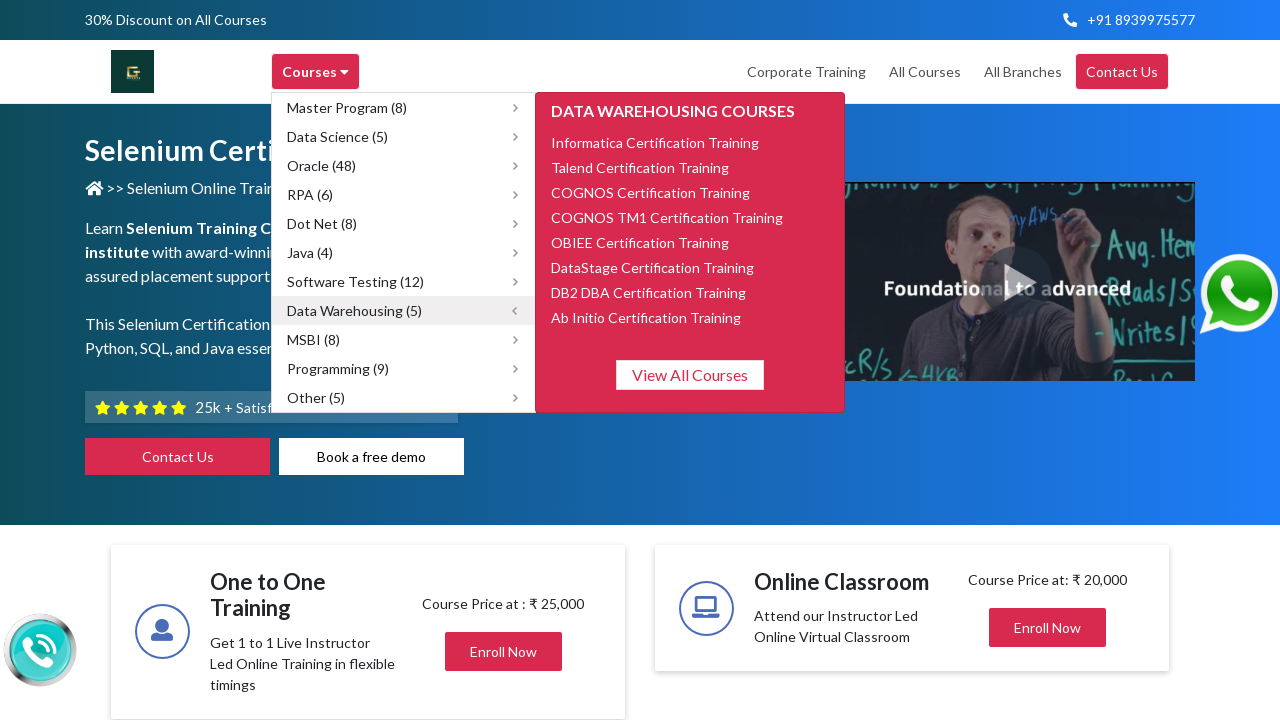

Waited 2 seconds to observe Data Warehousing submenu
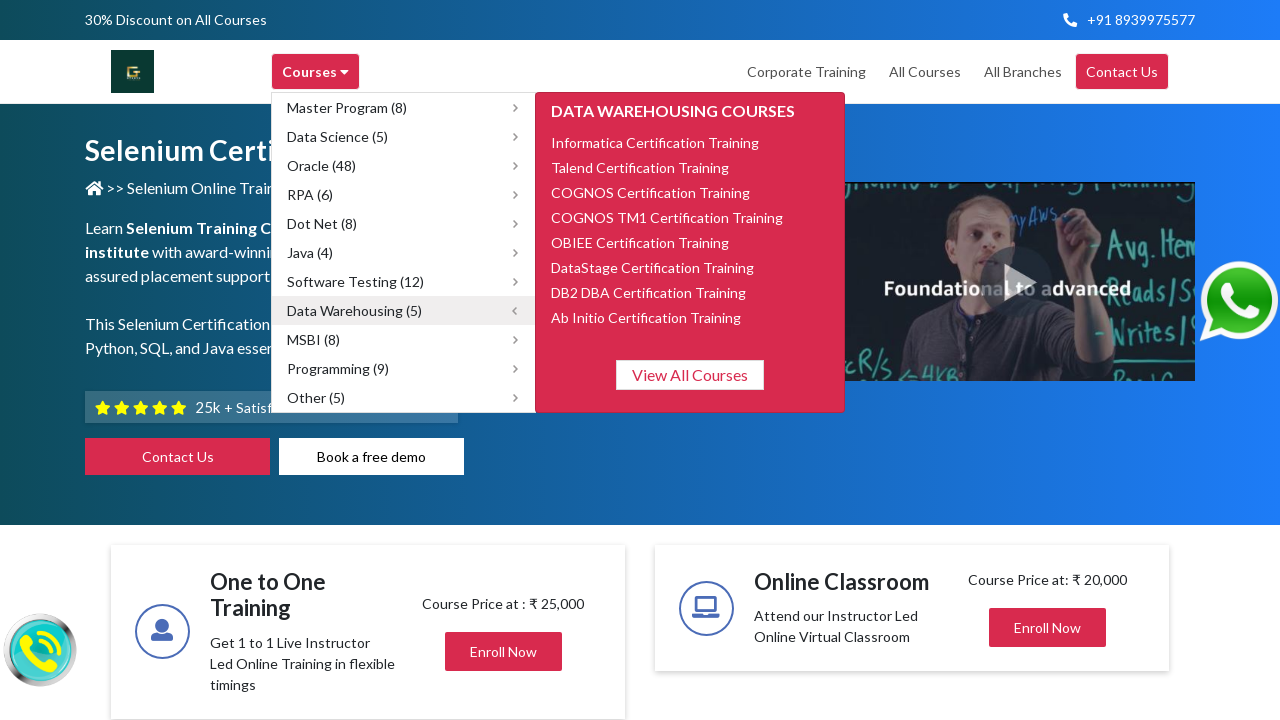

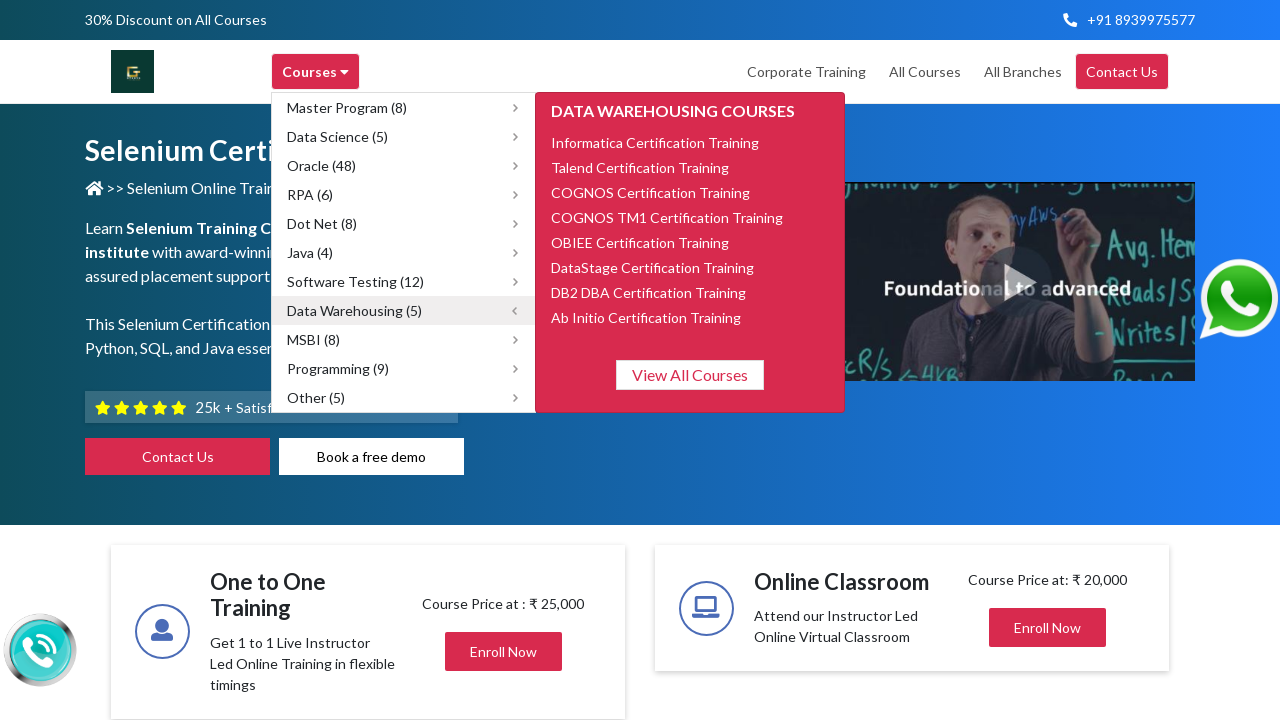